Tests form interaction by reading a custom attribute value from an element, calculating a mathematical result based on that value, filling in the answer field, clicking checkboxes, and submitting the form.

Starting URL: http://suninjuly.github.io/get_attribute.html

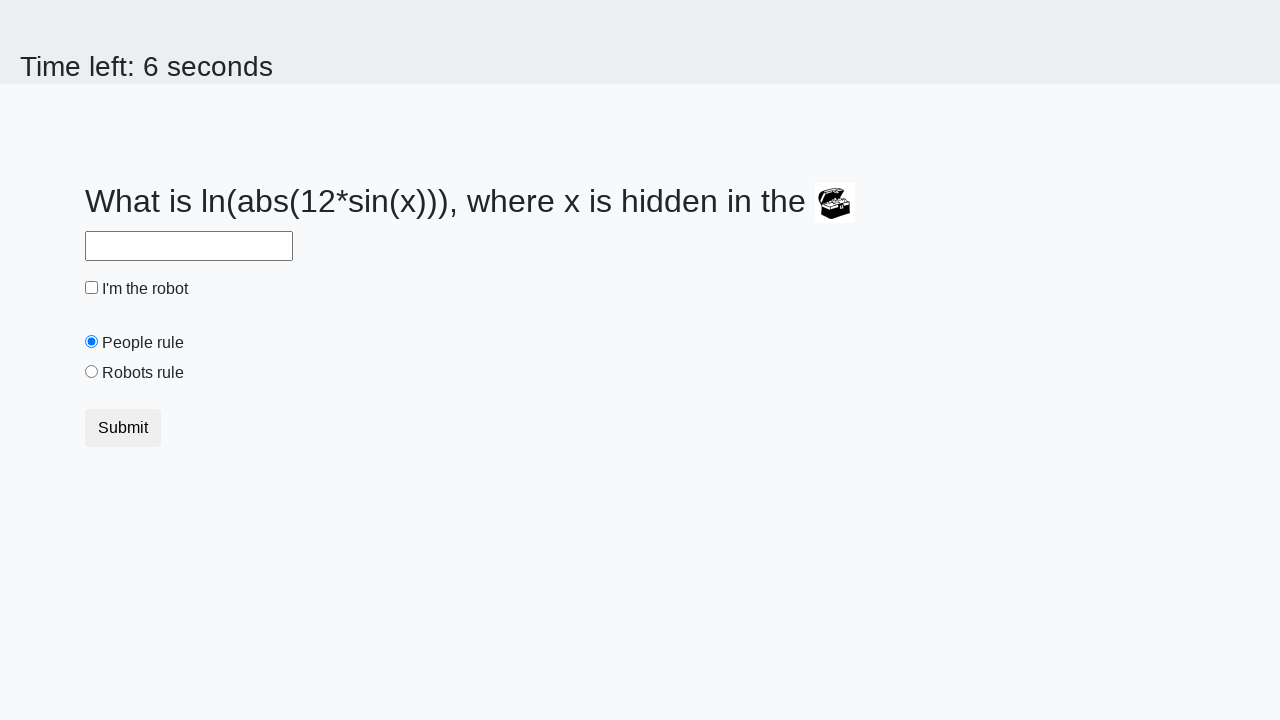

Located treasure element with custom attribute
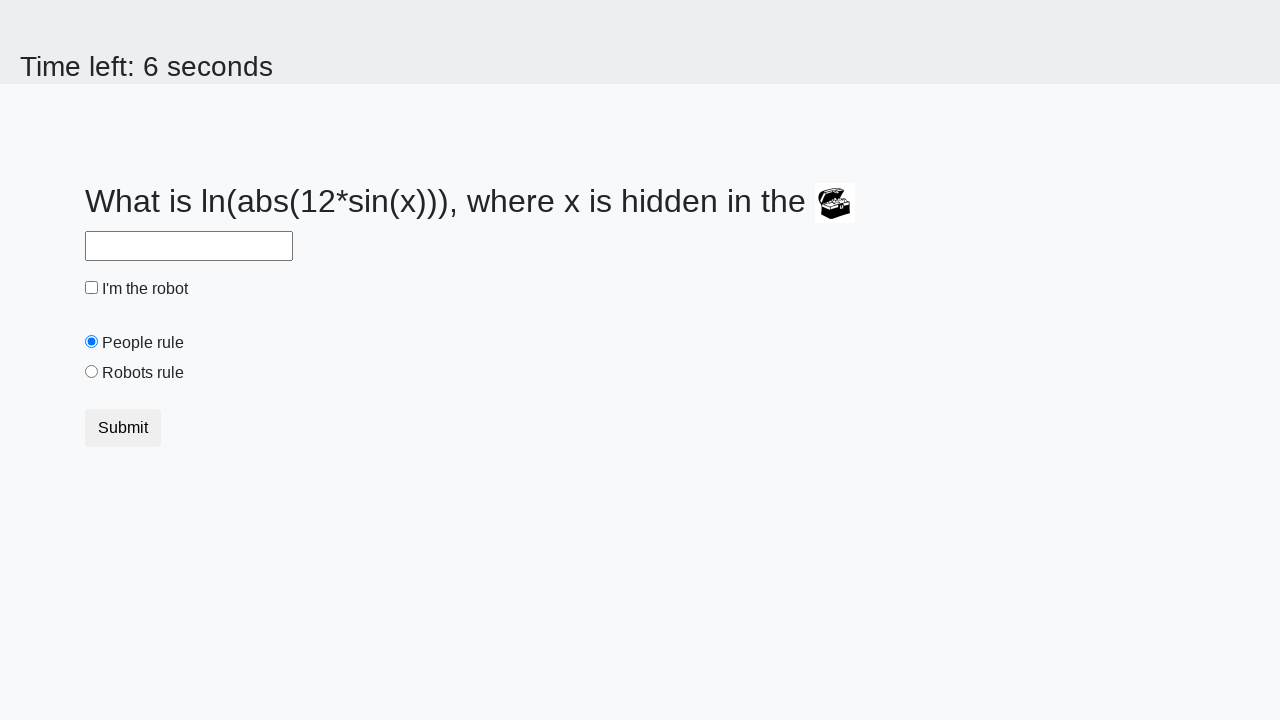

Retrieved 'valuex' attribute from treasure element
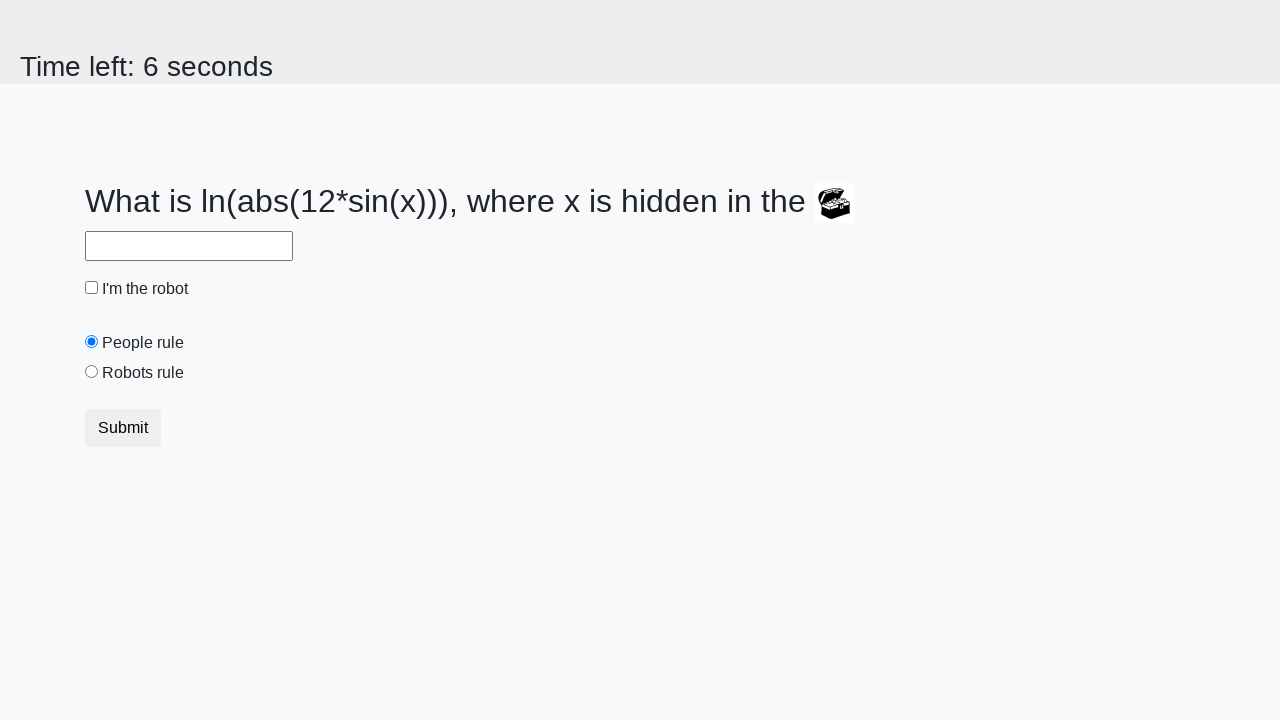

Calculated mathematical result: 1.4719488352935506
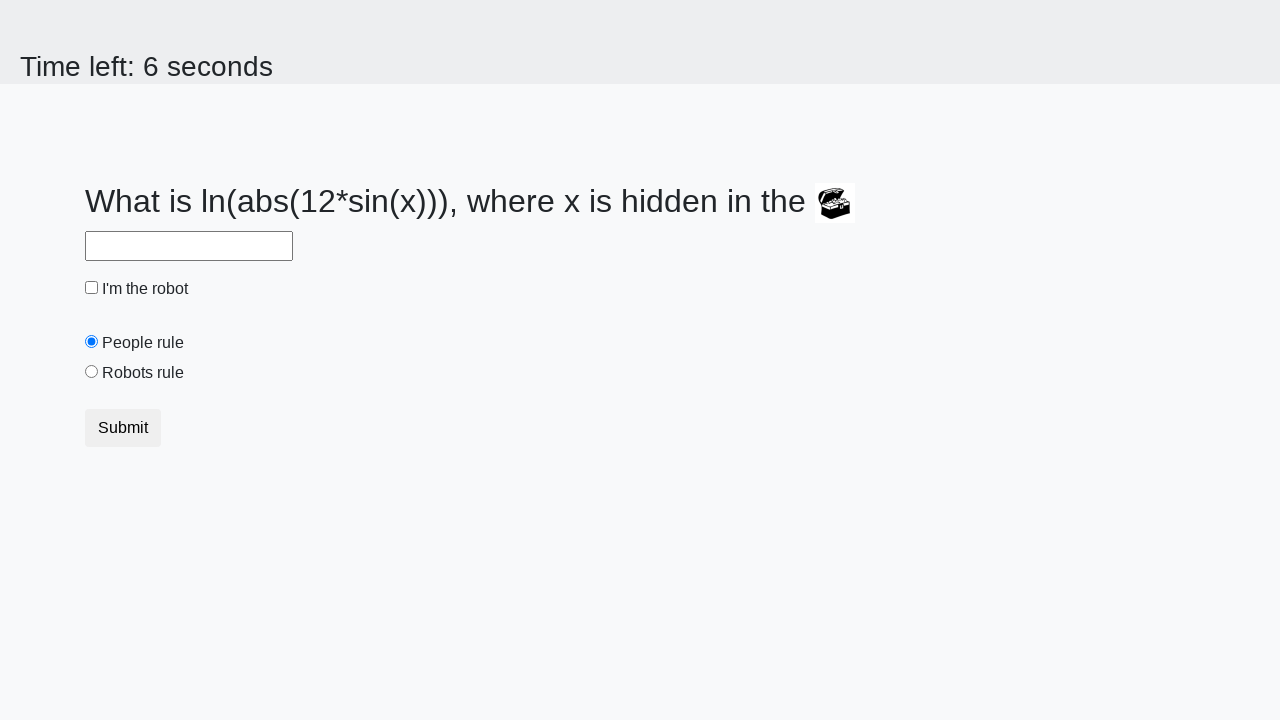

Filled answer field with calculated value on #answer
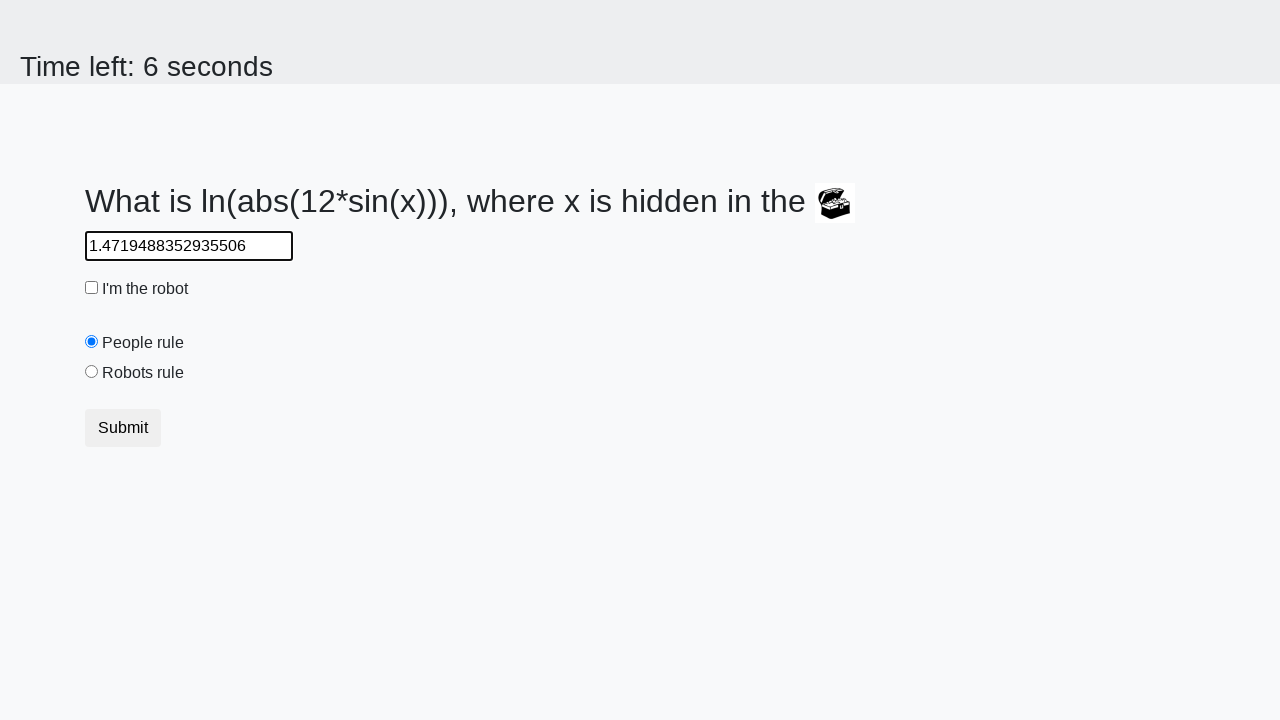

Clicked robot checkbox at (92, 288) on #robotCheckbox
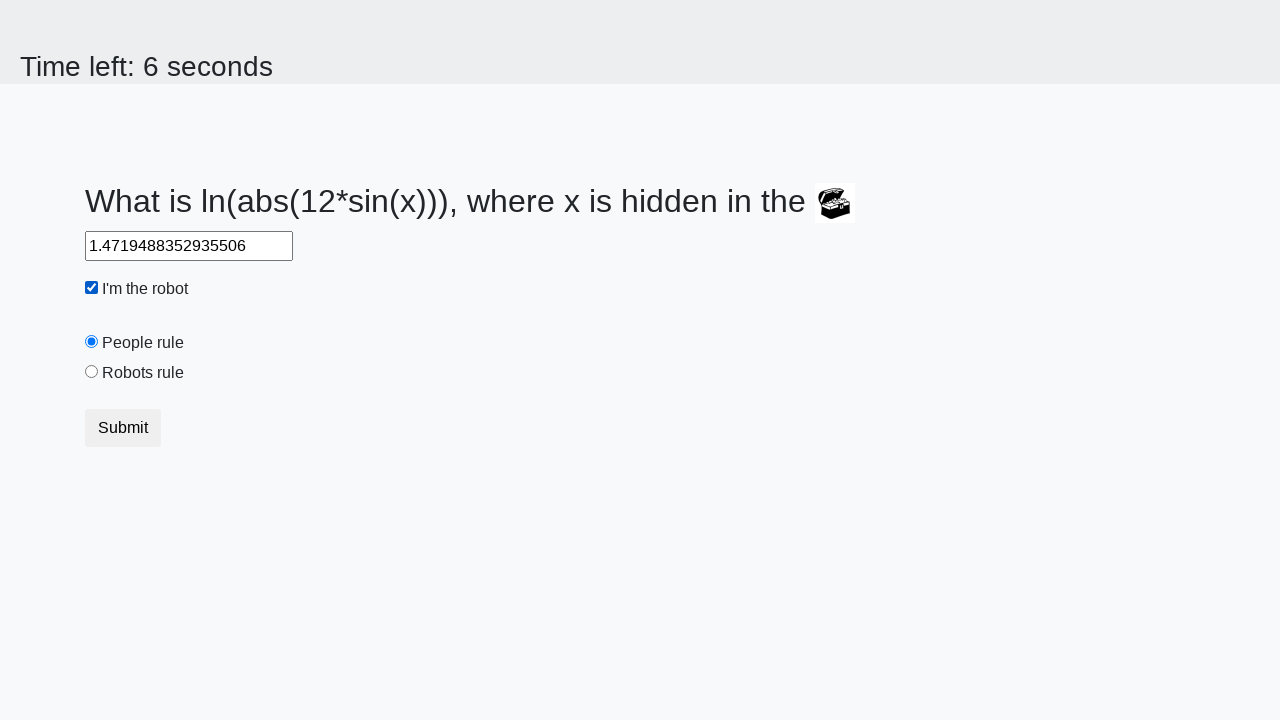

Clicked robots rule checkbox at (92, 372) on #robotsRule
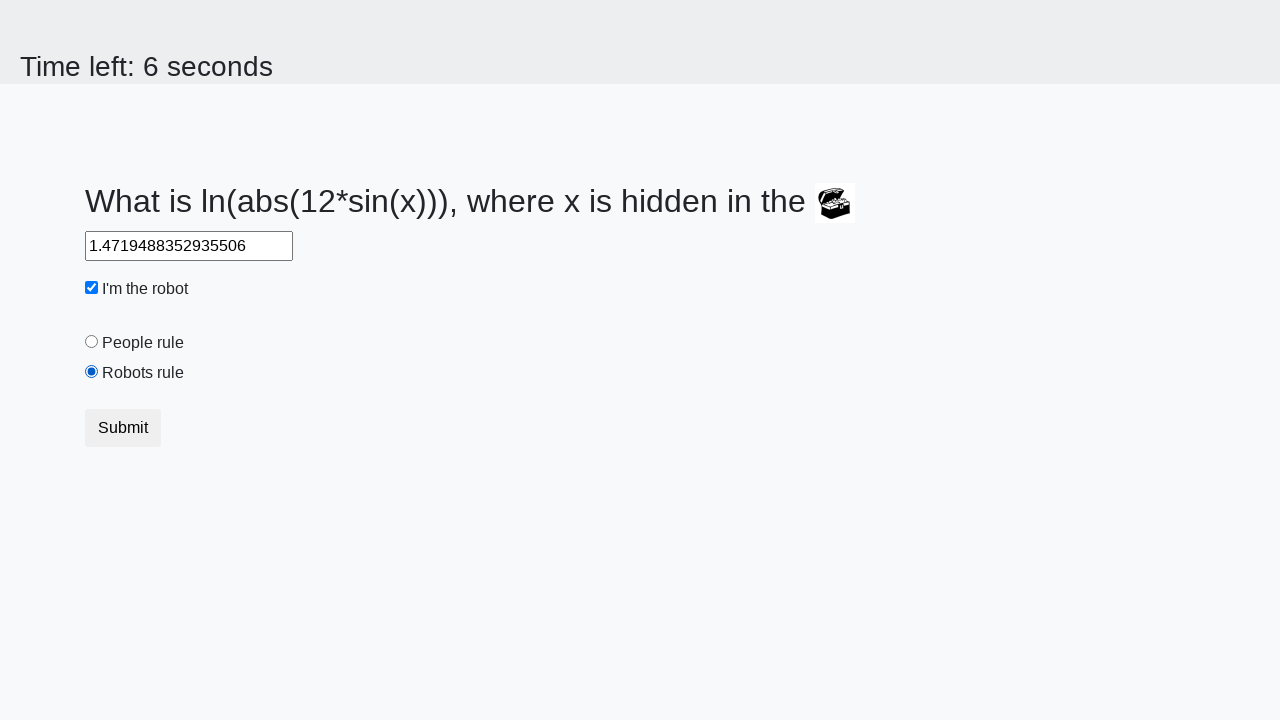

Clicked submit button to submit form at (123, 428) on [type="submit"]
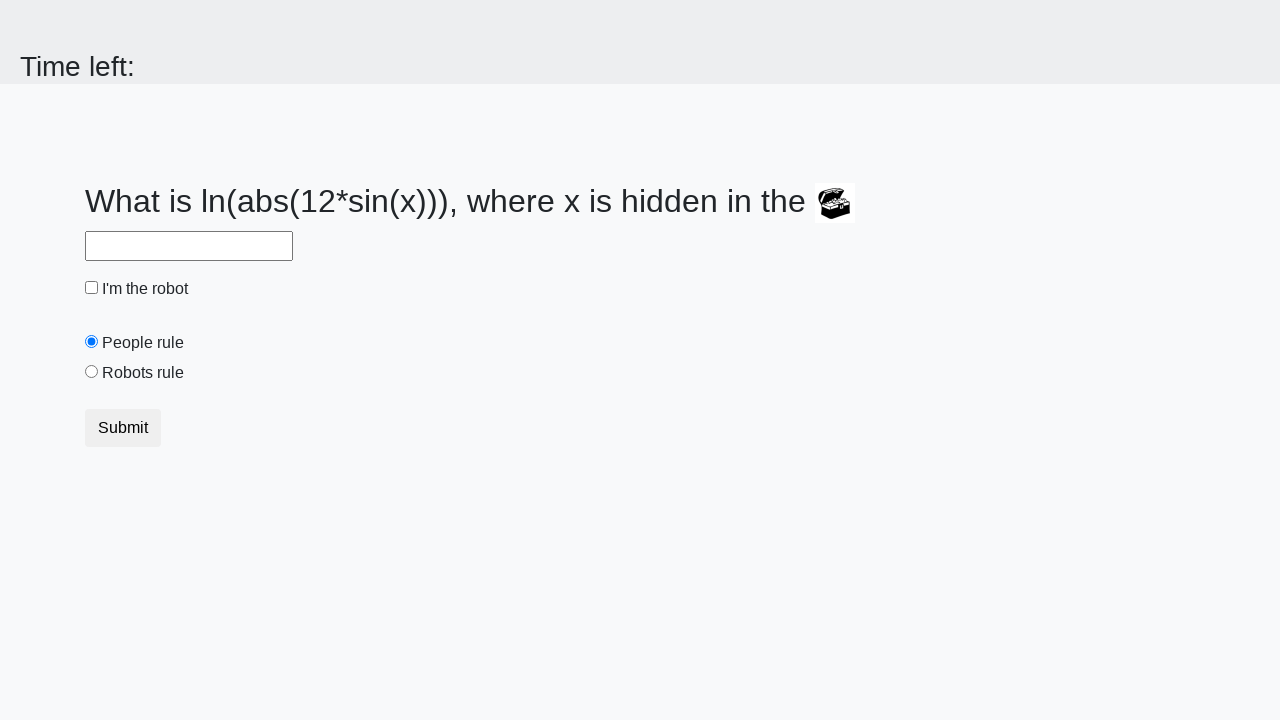

Waited 2 seconds for page response
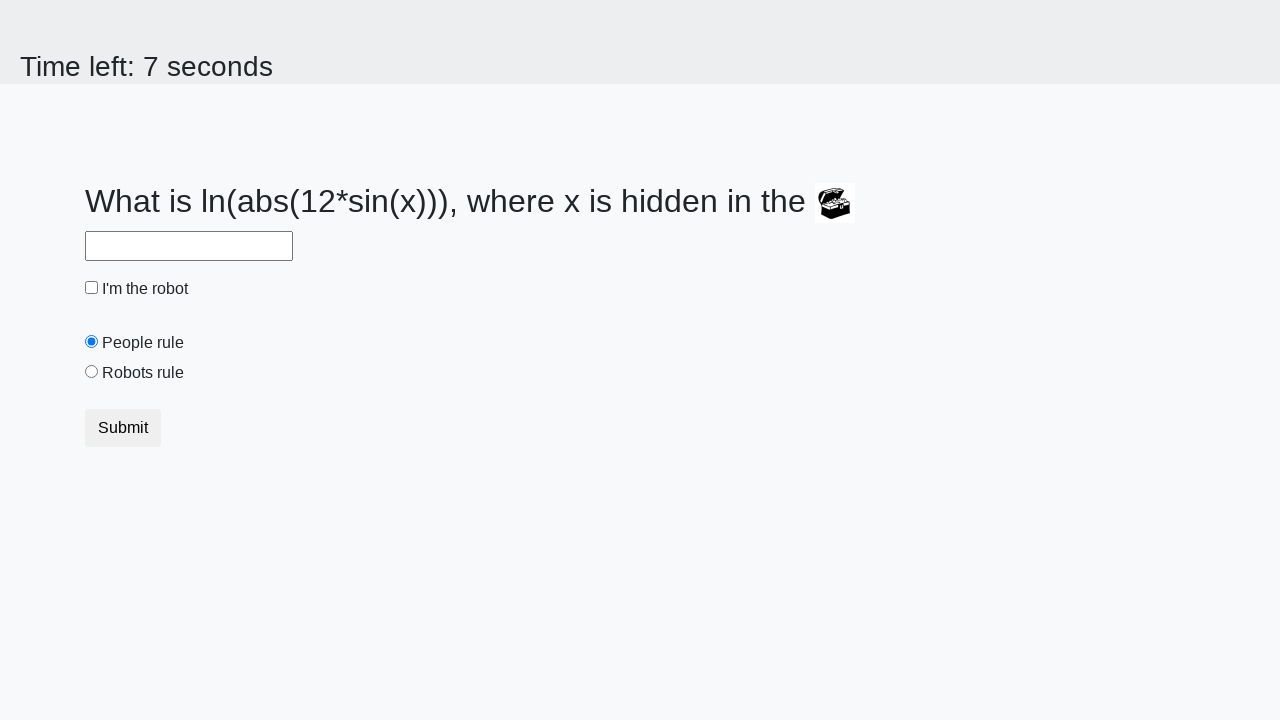

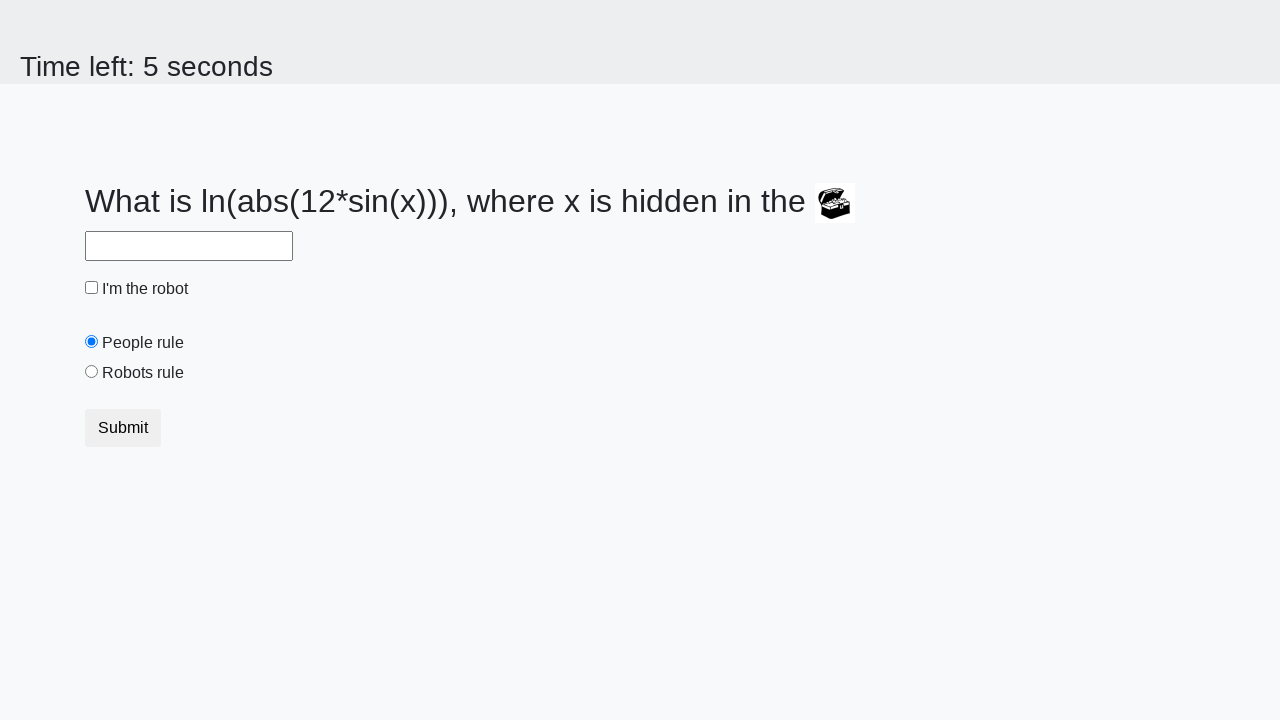